Navigates to the Downloads page, verifies the URL changed, and then navigates back to the previous page

Starting URL: https://www.selenium.dev

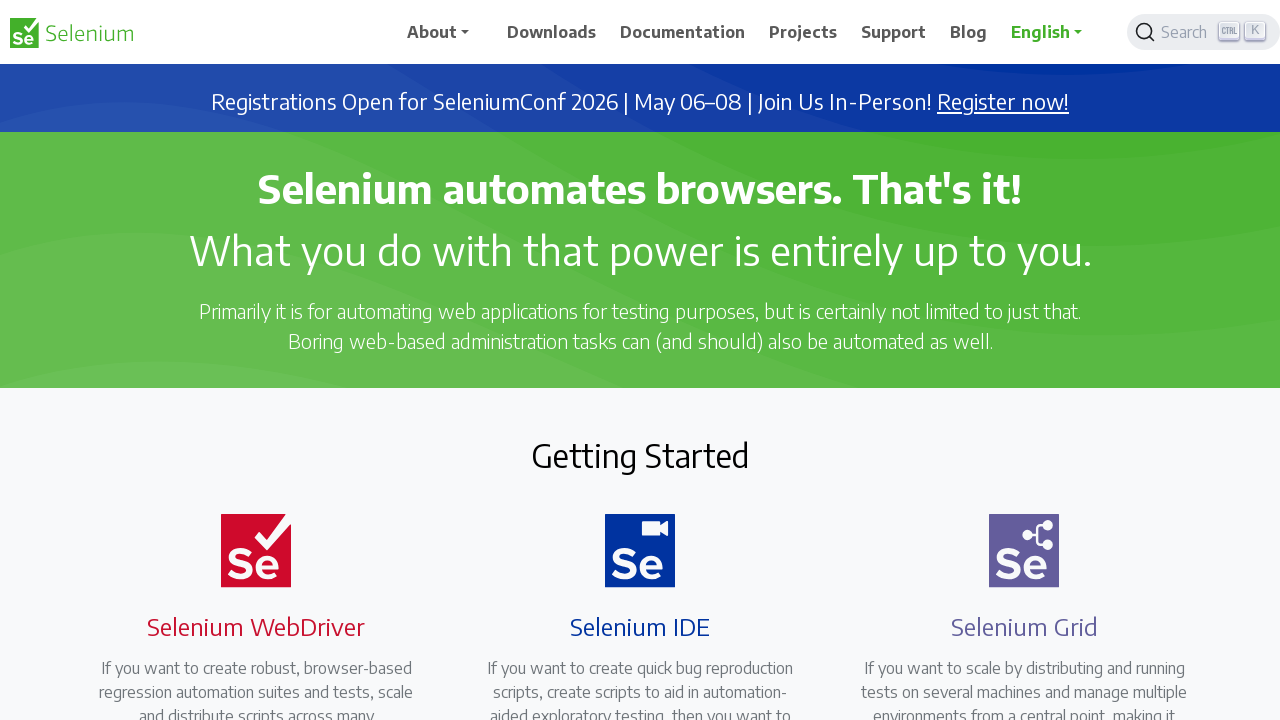

Stored original URL from selenium.dev homepage
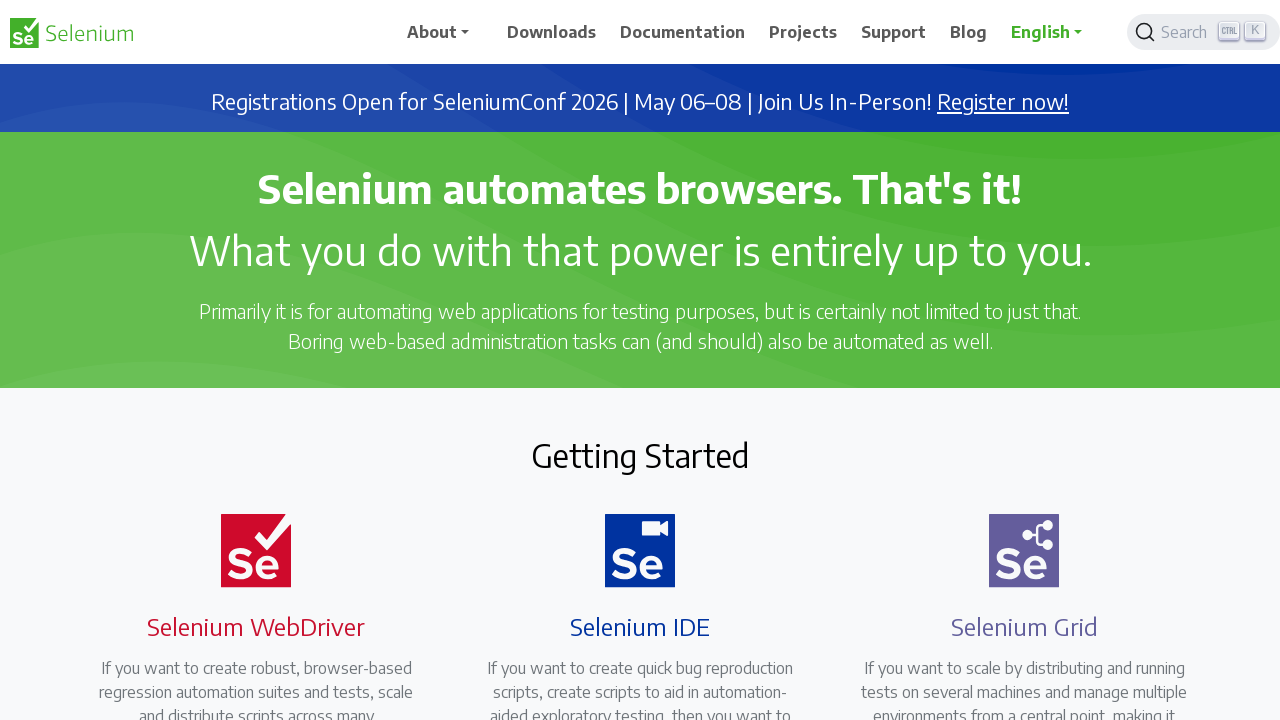

Clicked on Downloads link at (552, 32) on a[href='/downloads']
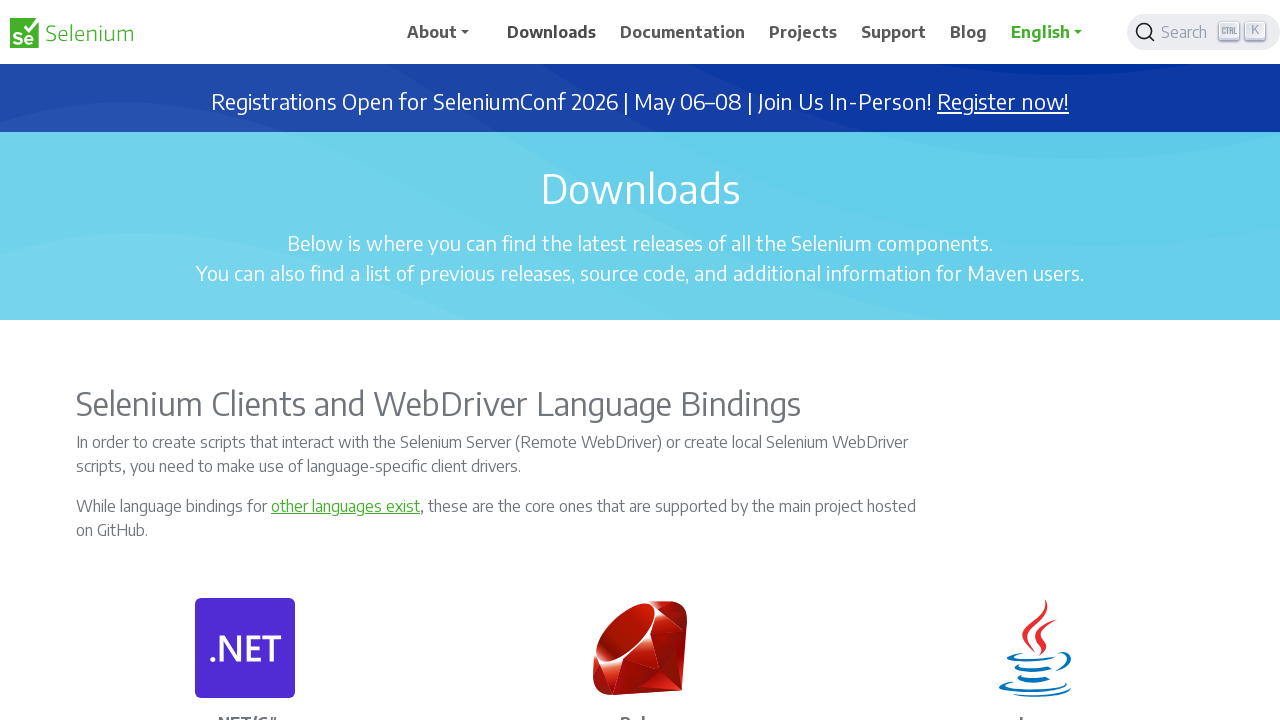

Waited for Downloads page to load (domcontentloaded)
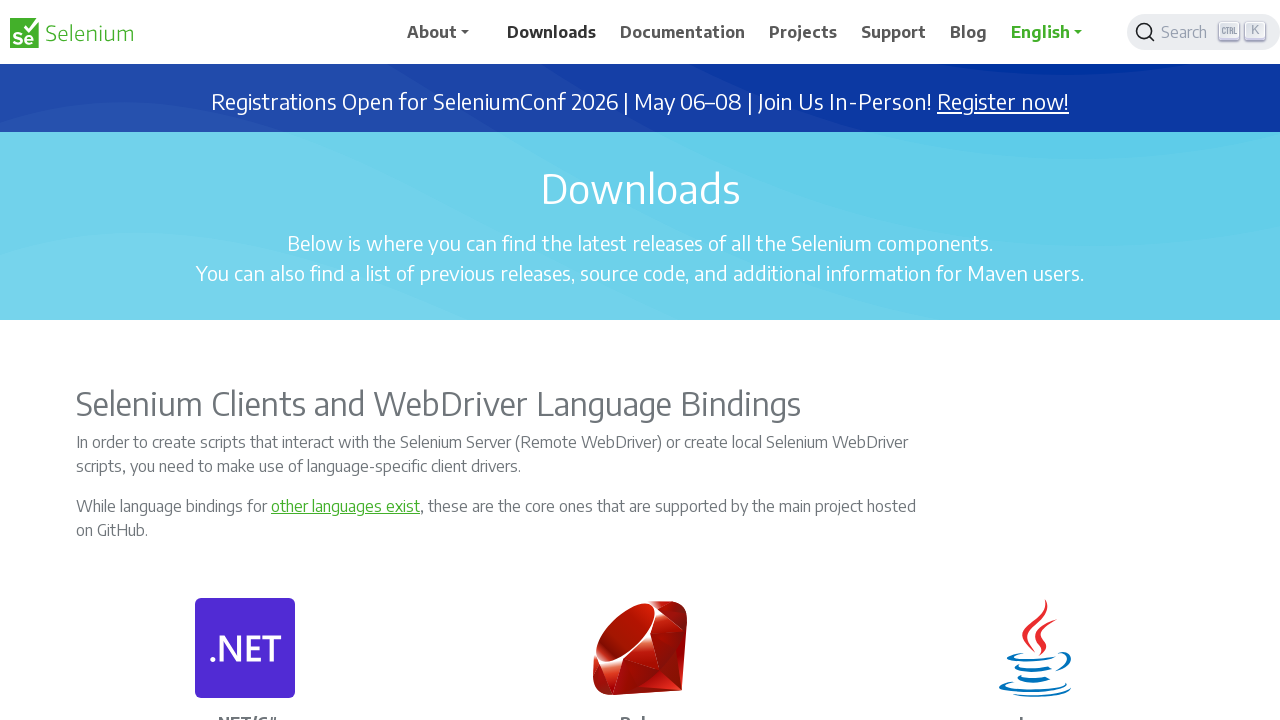

Verified URL changed to Downloads page
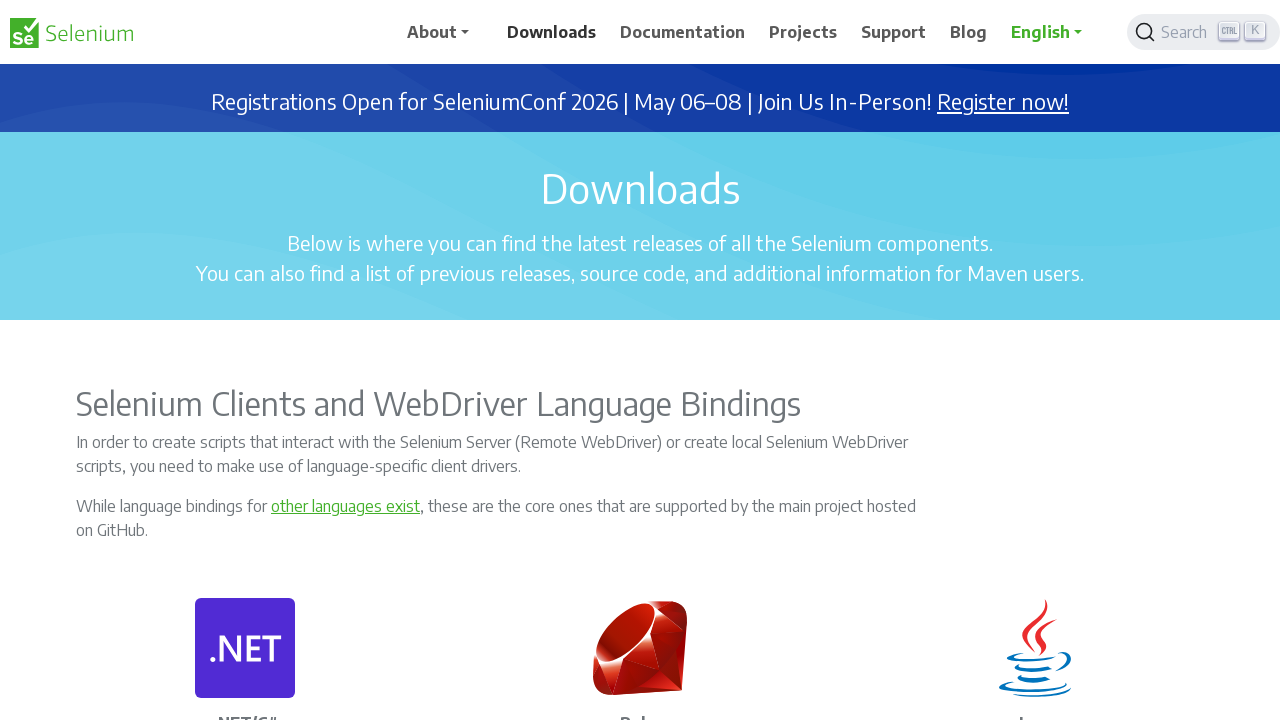

Navigated back to previous page
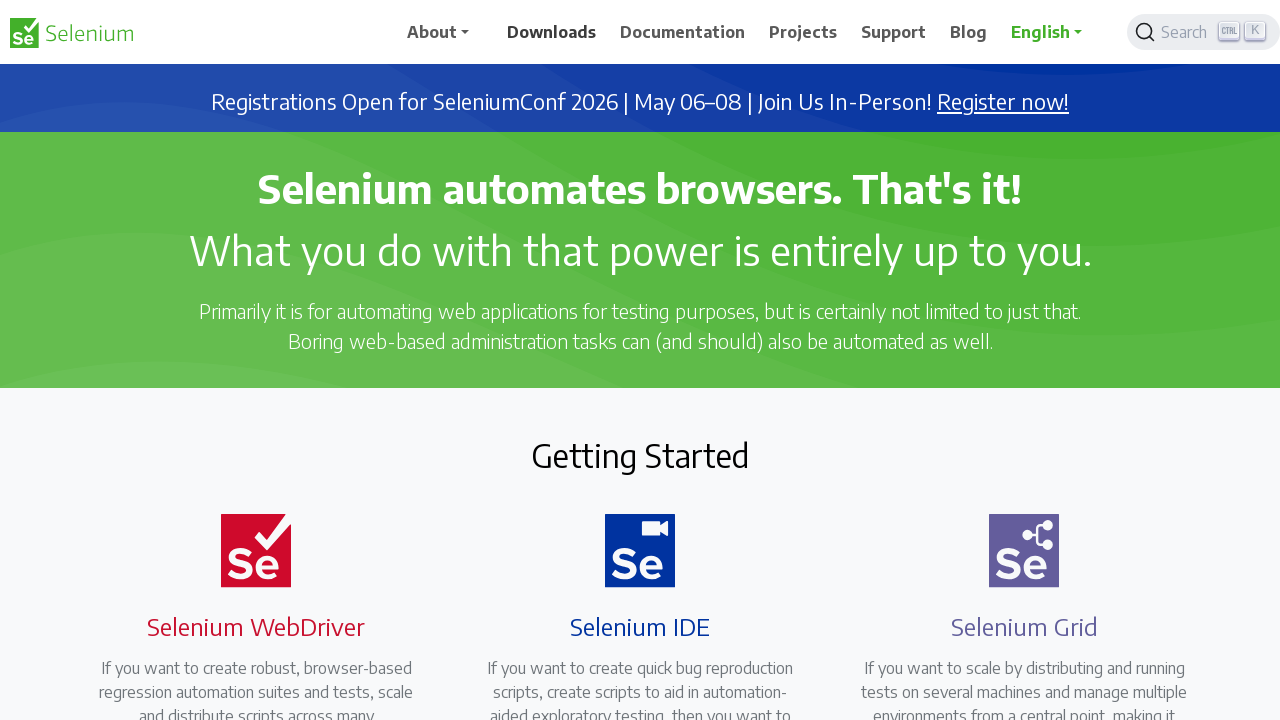

Waited for original page to load (domcontentloaded)
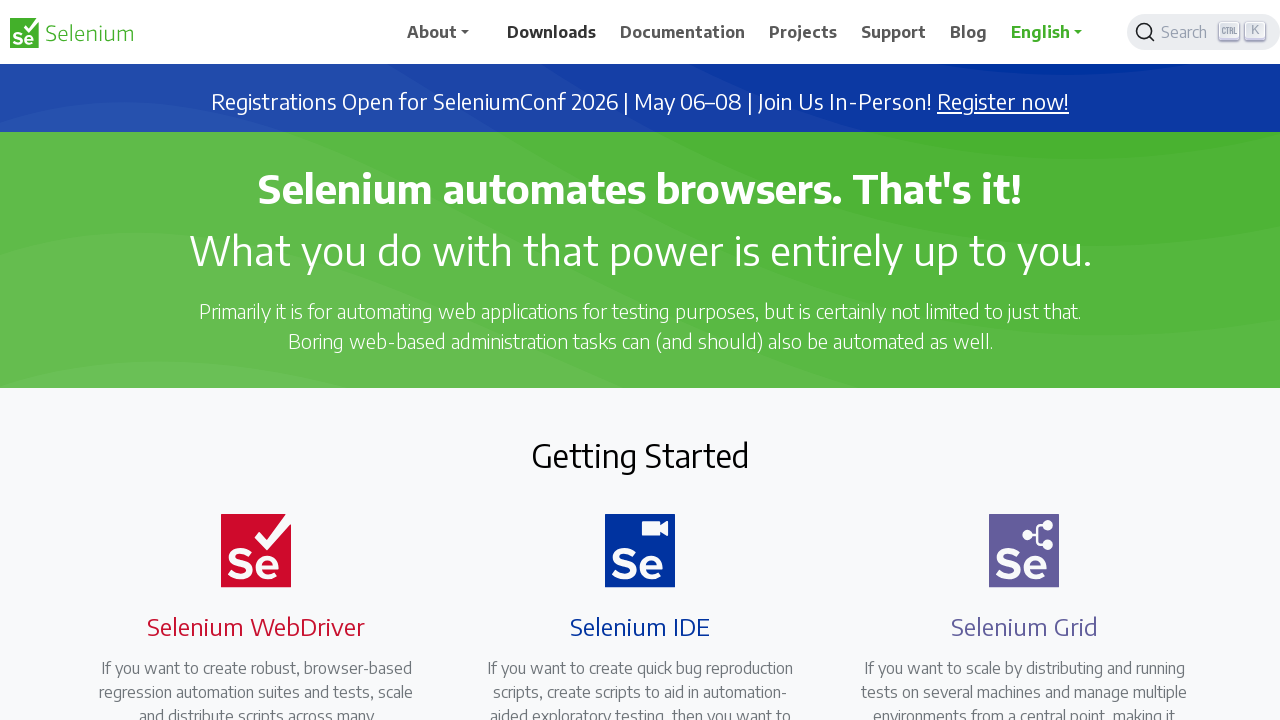

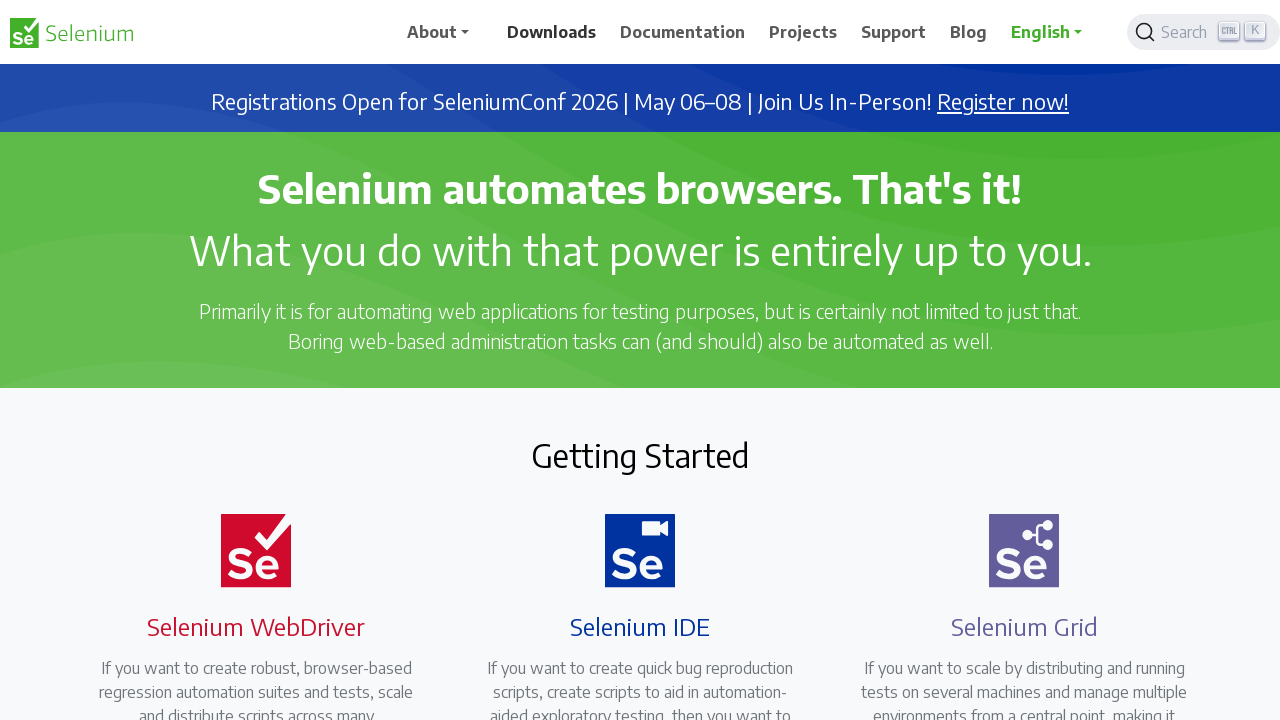